Navigates to a registration demo page and verifies that the Skills dropdown element is present and contains selectable options

Starting URL: https://demo.automationtesting.in/Register.html

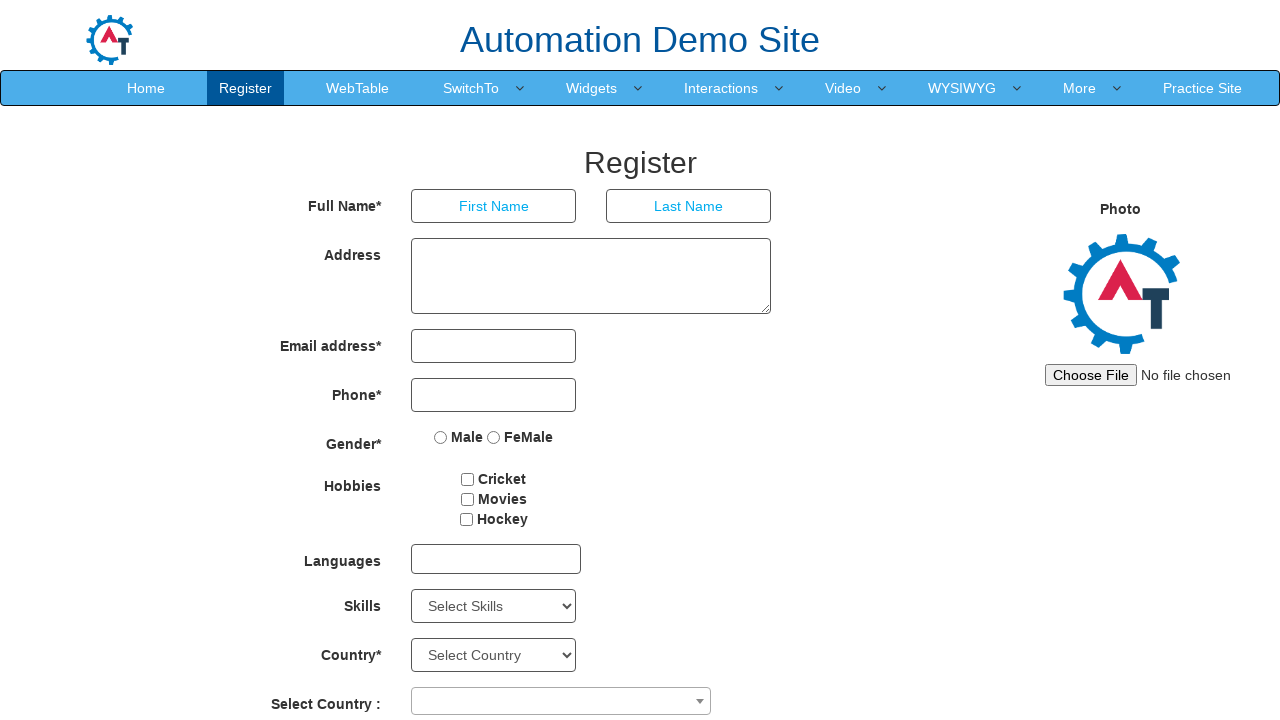

Navigated to registration demo page
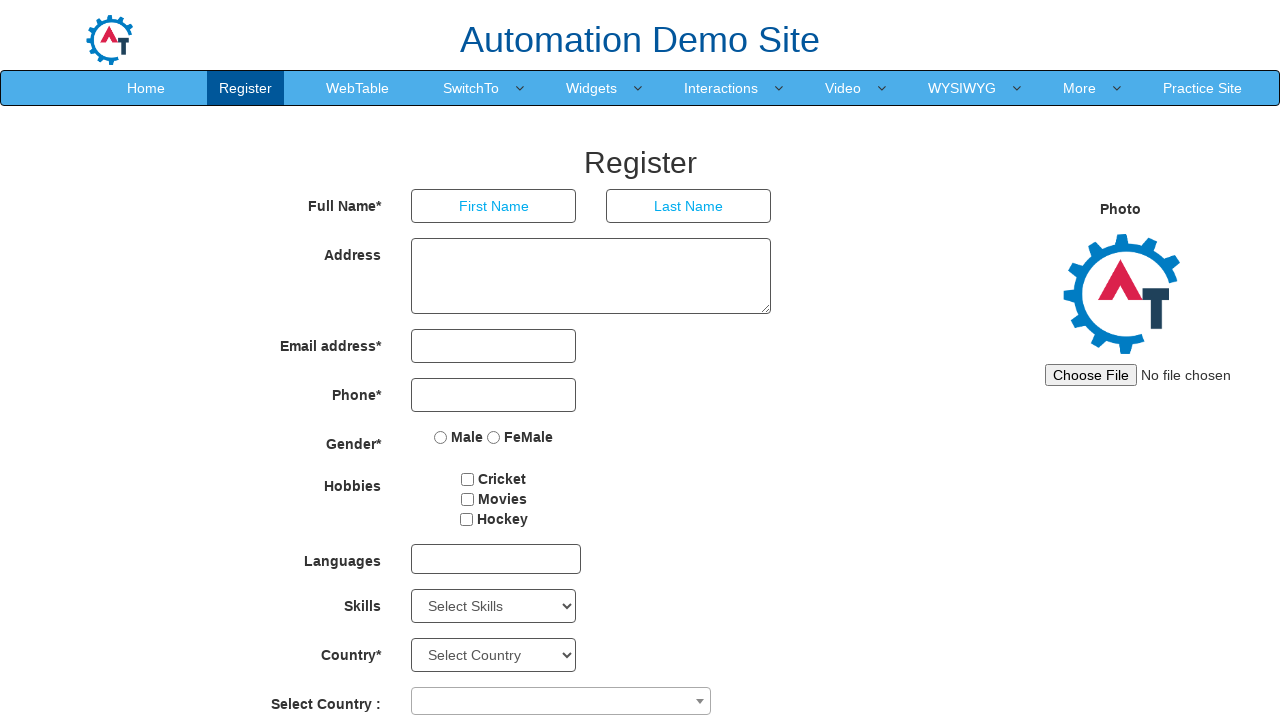

Skills dropdown element is visible
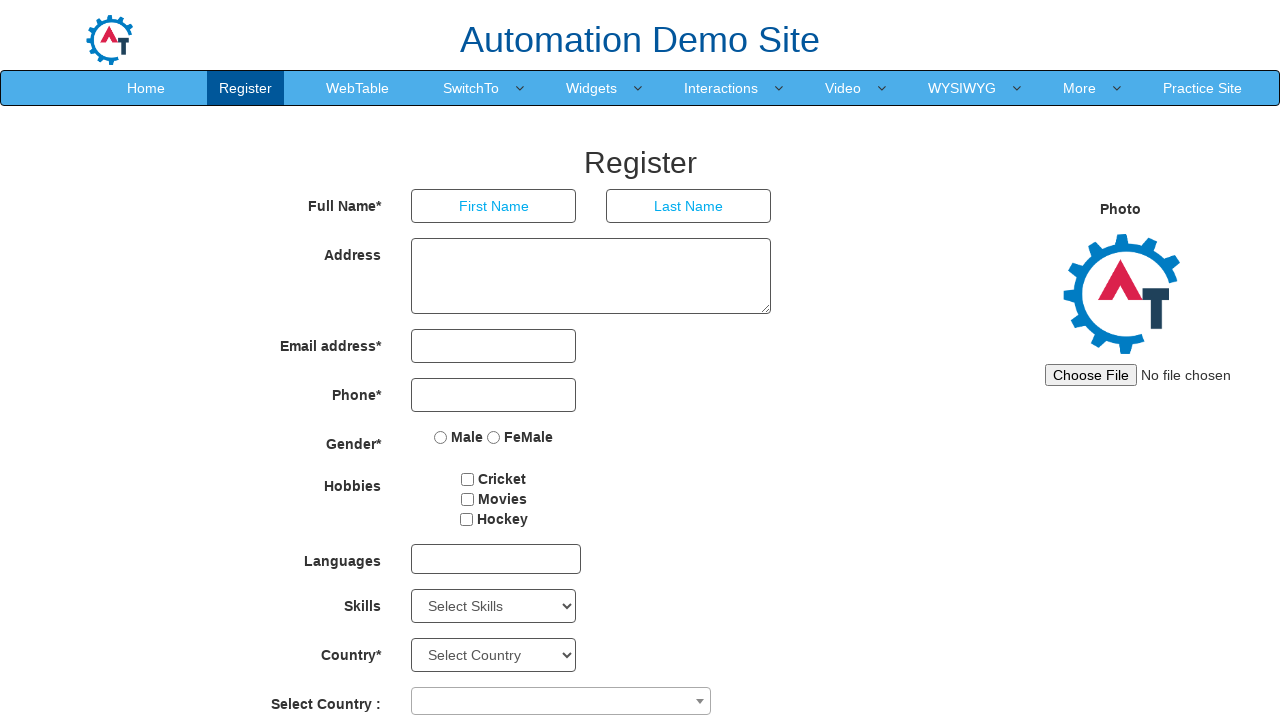

Located Skills dropdown element
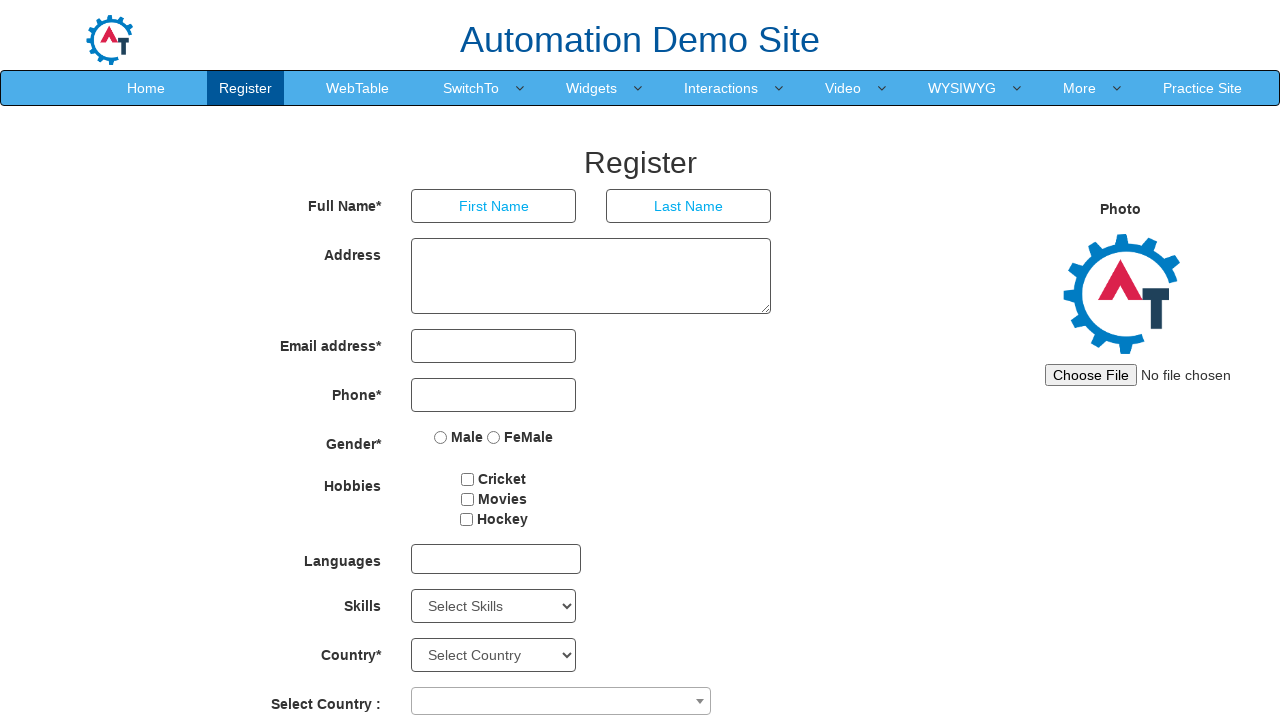

Selected an option from Skills dropdown on #Skills
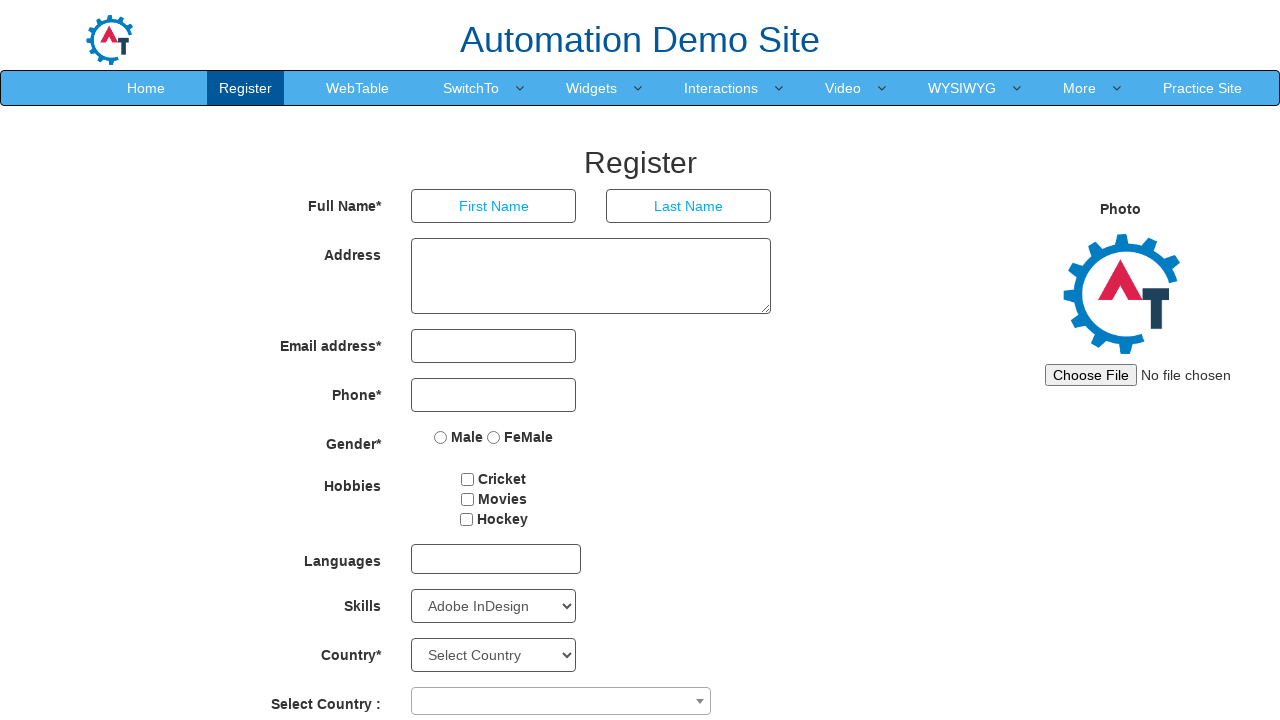

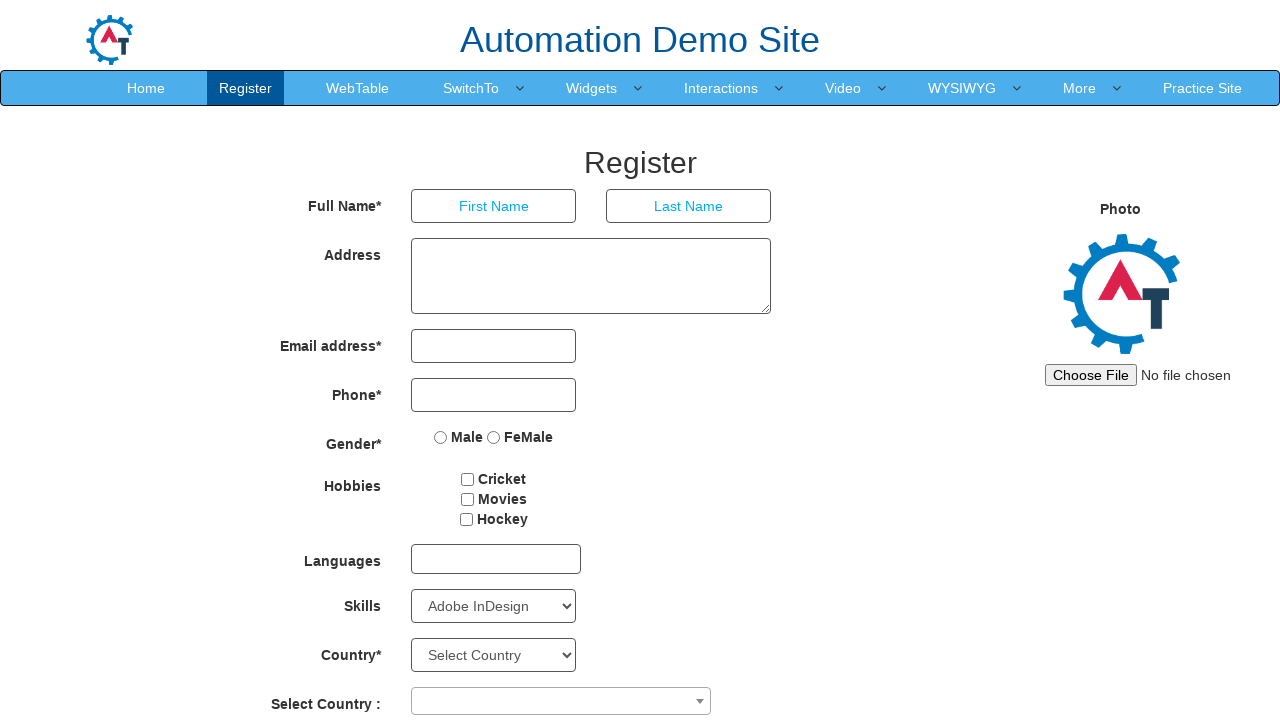